Tests the user registration flow on ParaBank demo site by filling out the complete registration form with personal details, address, and account credentials, then submitting the form.

Starting URL: https://parabank.parasoft.com/parabank/register.htm

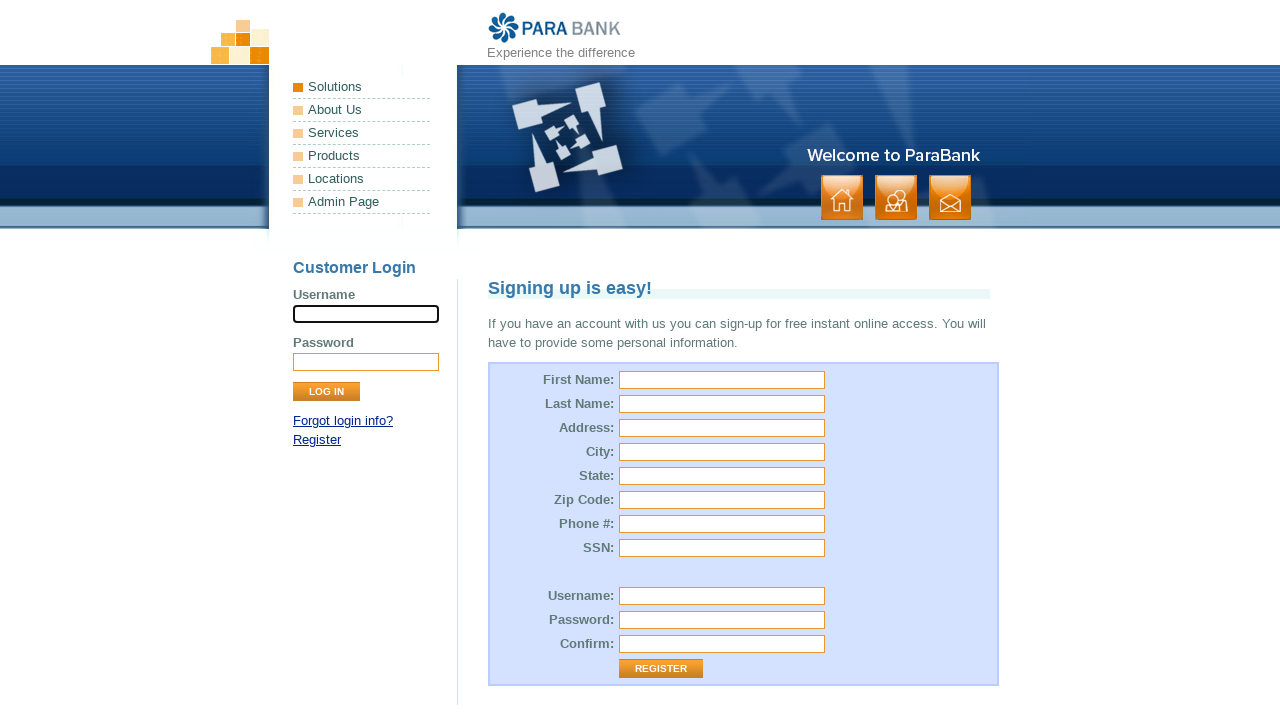

Filled first name field with 'Maria' on #customer\.firstName
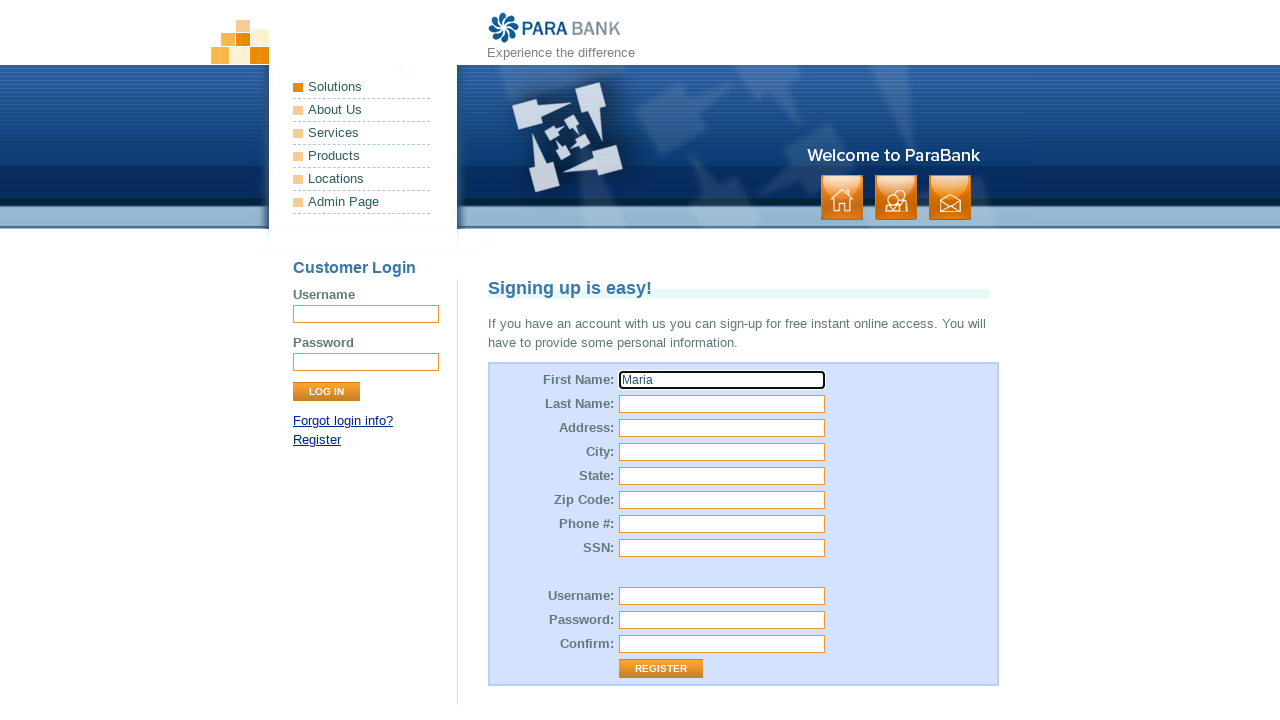

Filled last name field with 'Santos' on #customer\.lastName
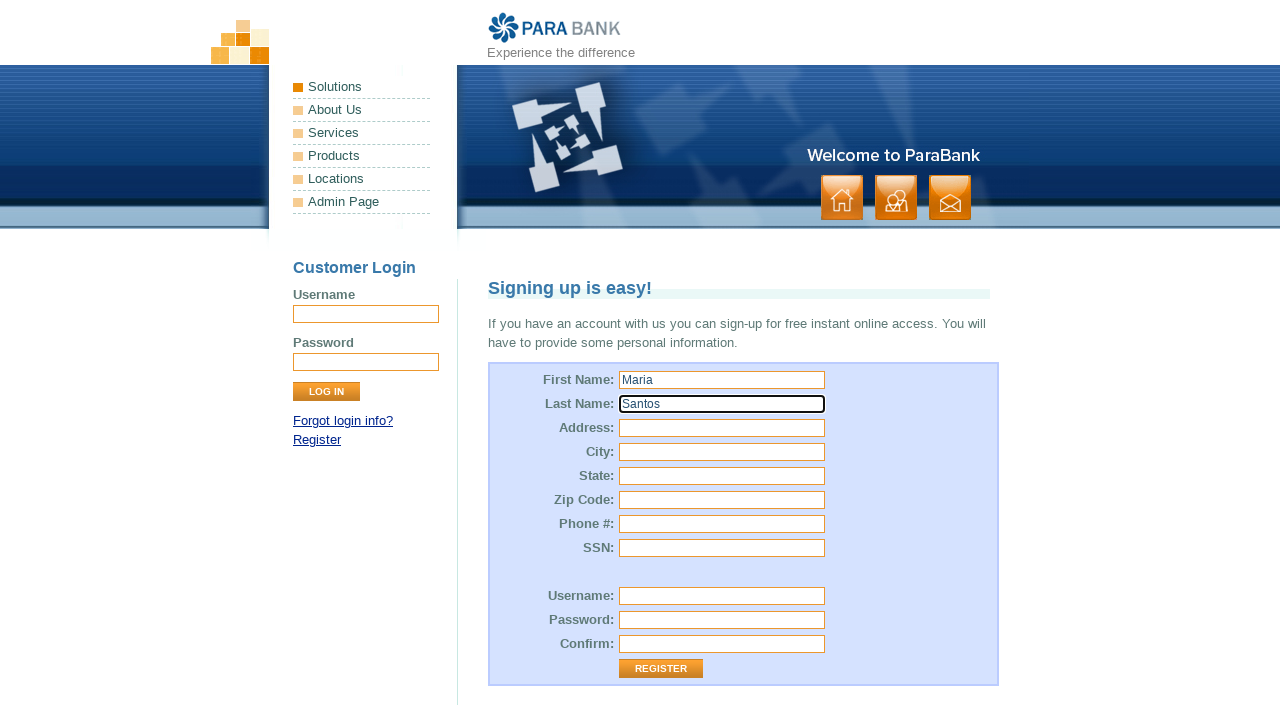

Filled street address with '456 Oak Avenue' on #customer\.address\.street
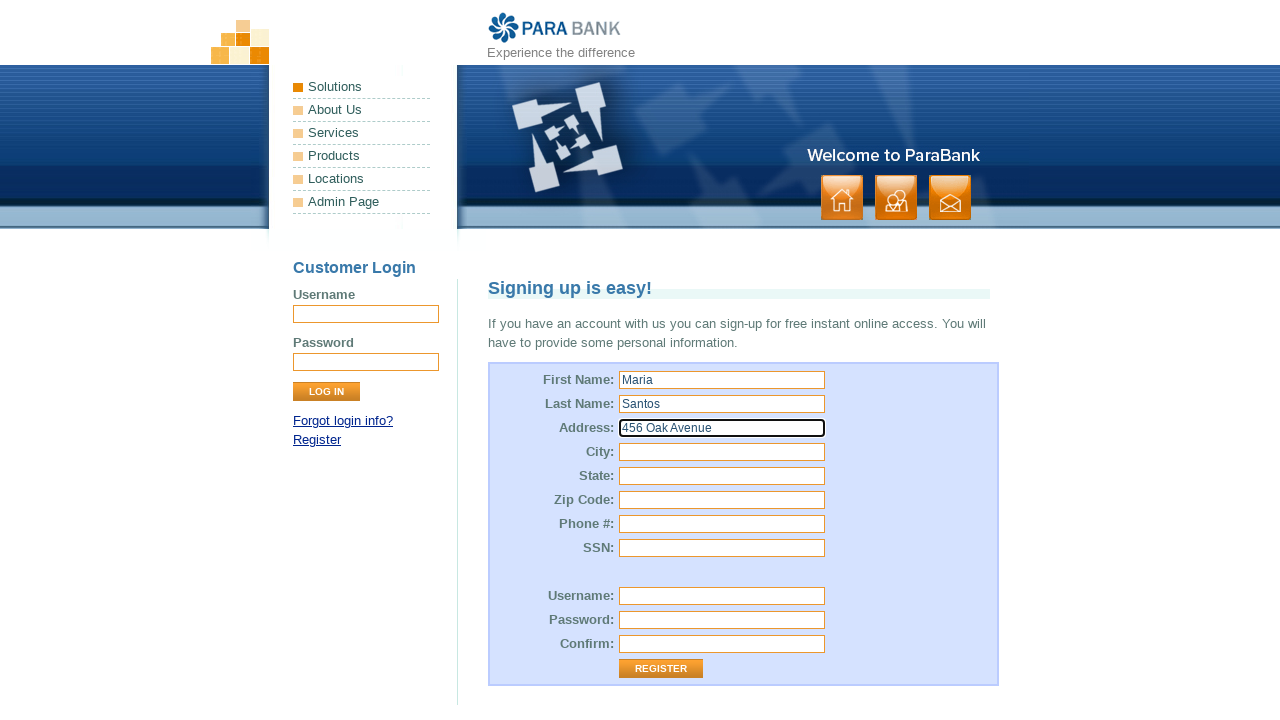

Filled city field with 'San Francisco' on #customer\.address\.city
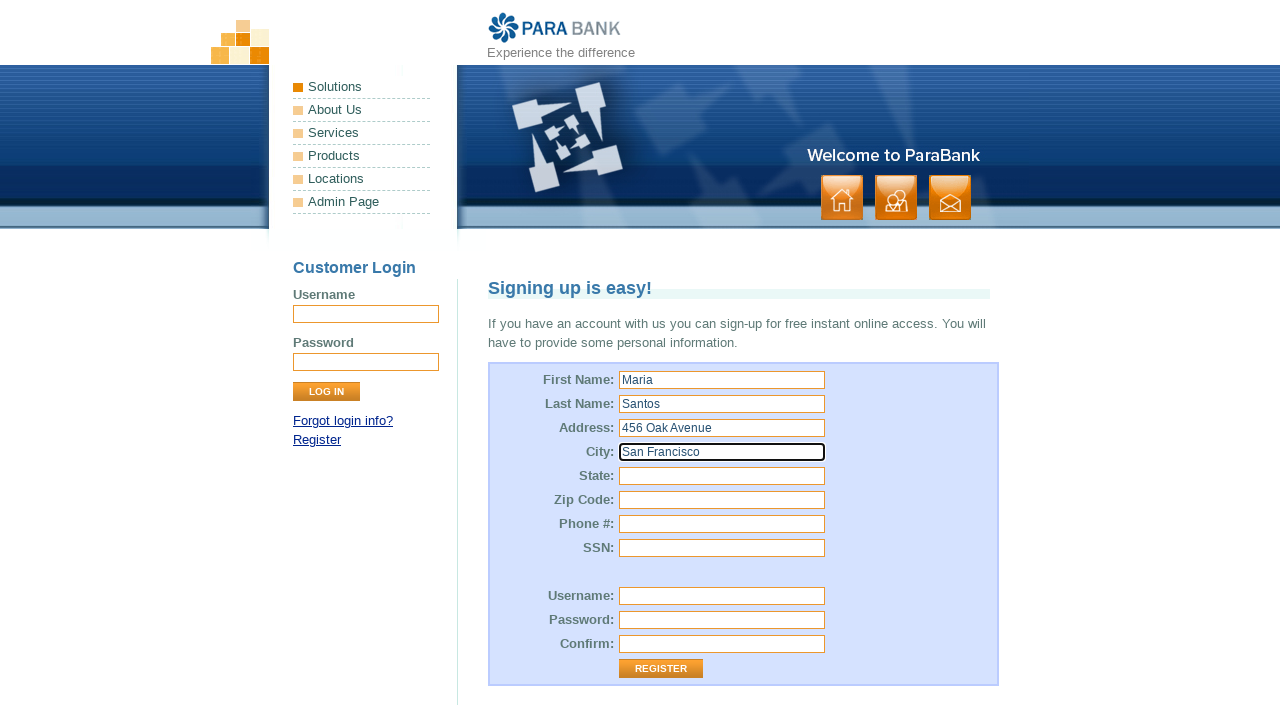

Filled state field with 'California' on #customer\.address\.state
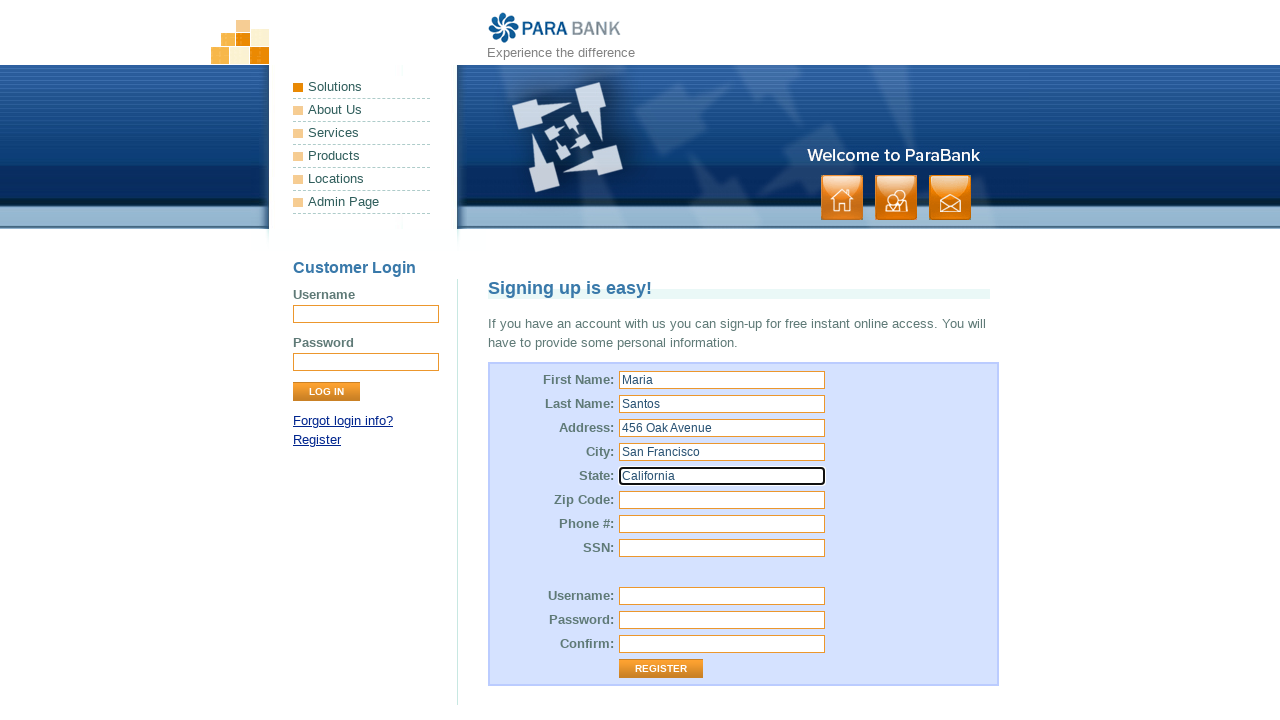

Filled zip code field with '94102' on #customer\.address\.zipCode
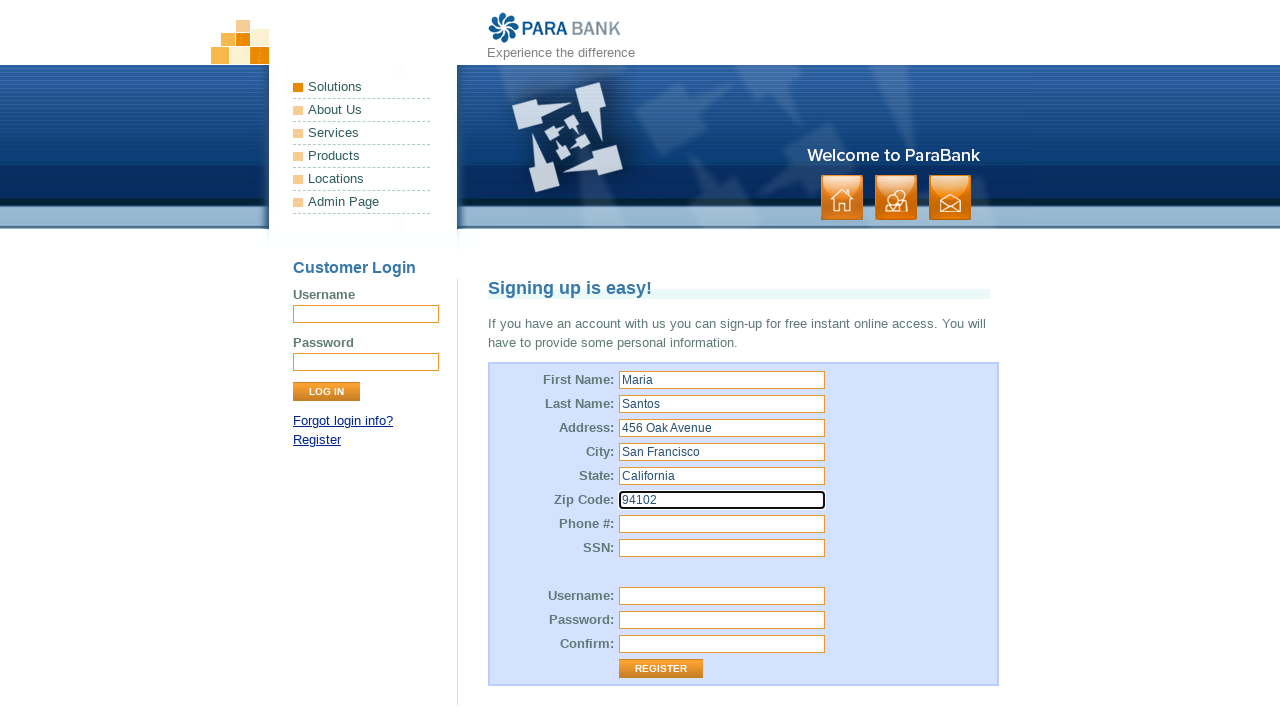

Filled phone number field with '4155551234' on #customer\.phoneNumber
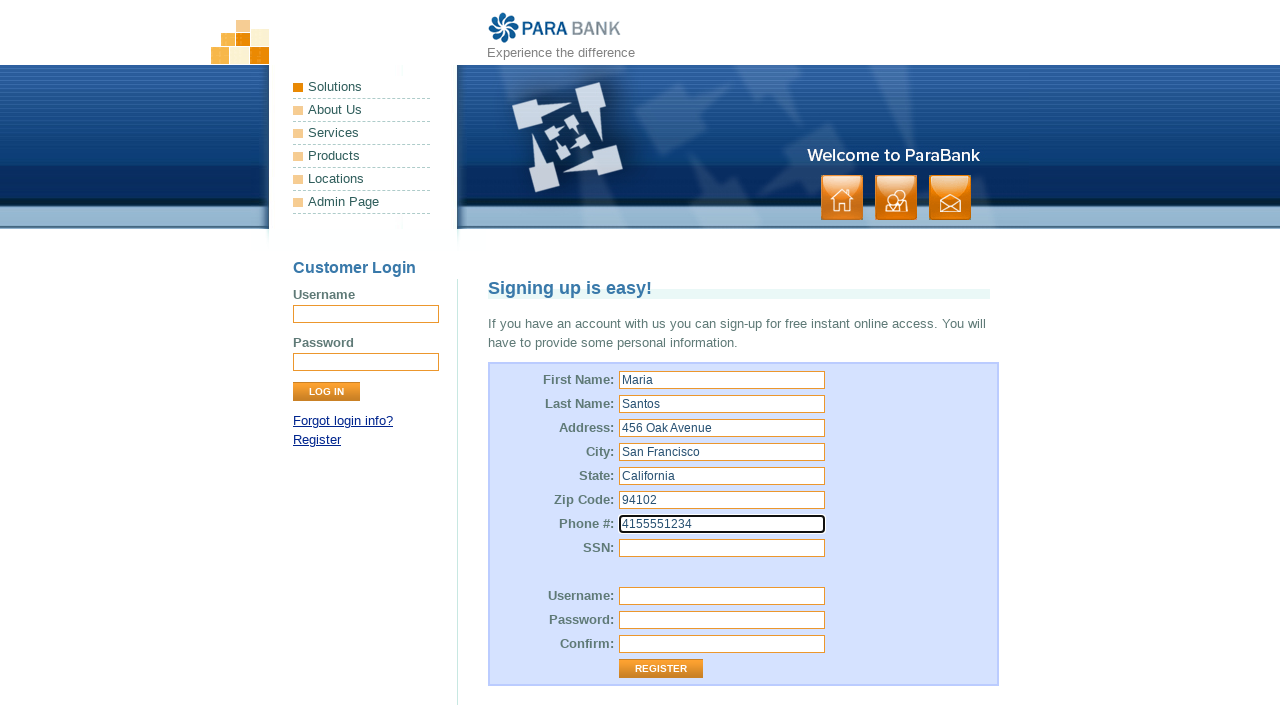

Filled SSN field with '123456789' on #customer\.ssn
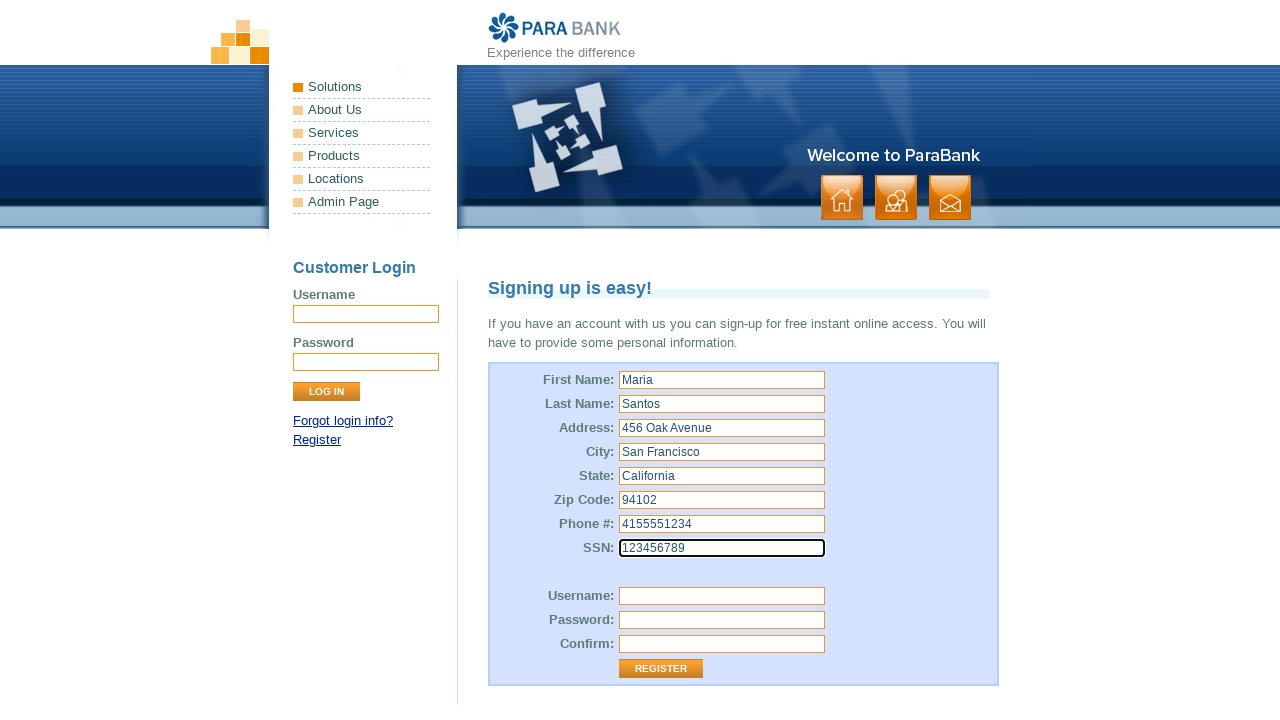

Filled username field with 'maria_santos_2024' on #customer\.username
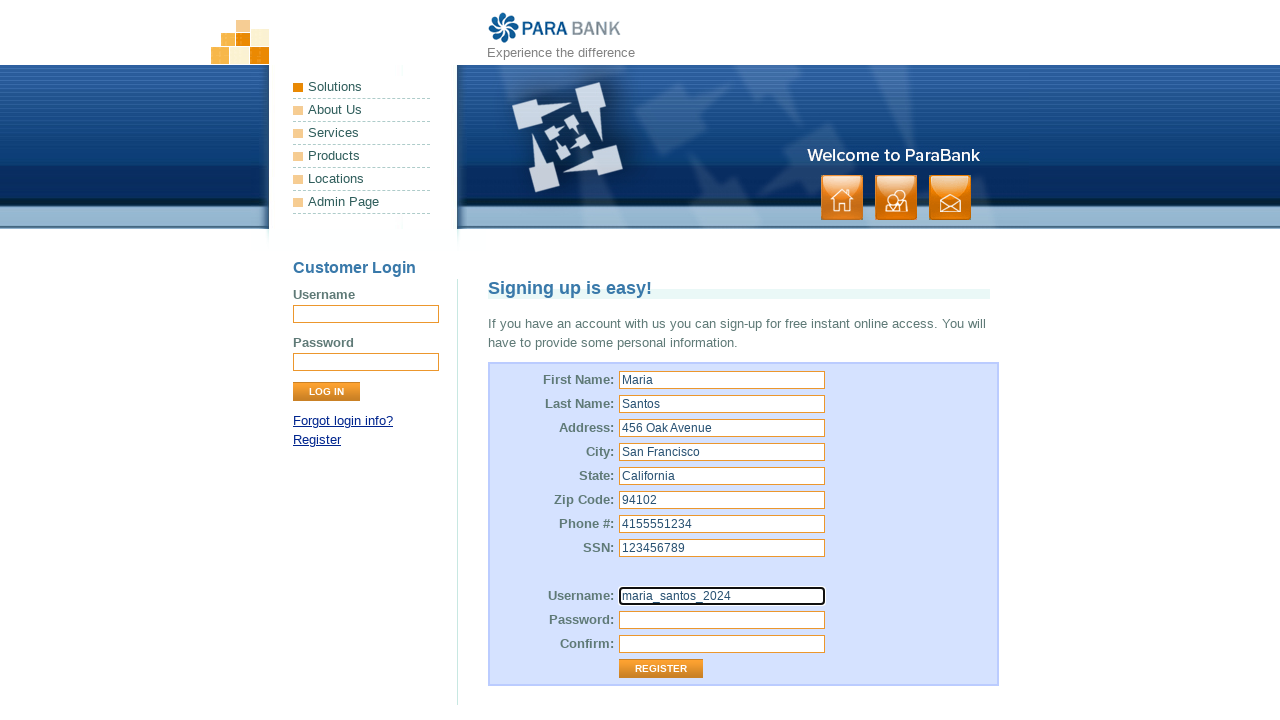

Filled password field with 'SecurePass#456' on #customer\.password
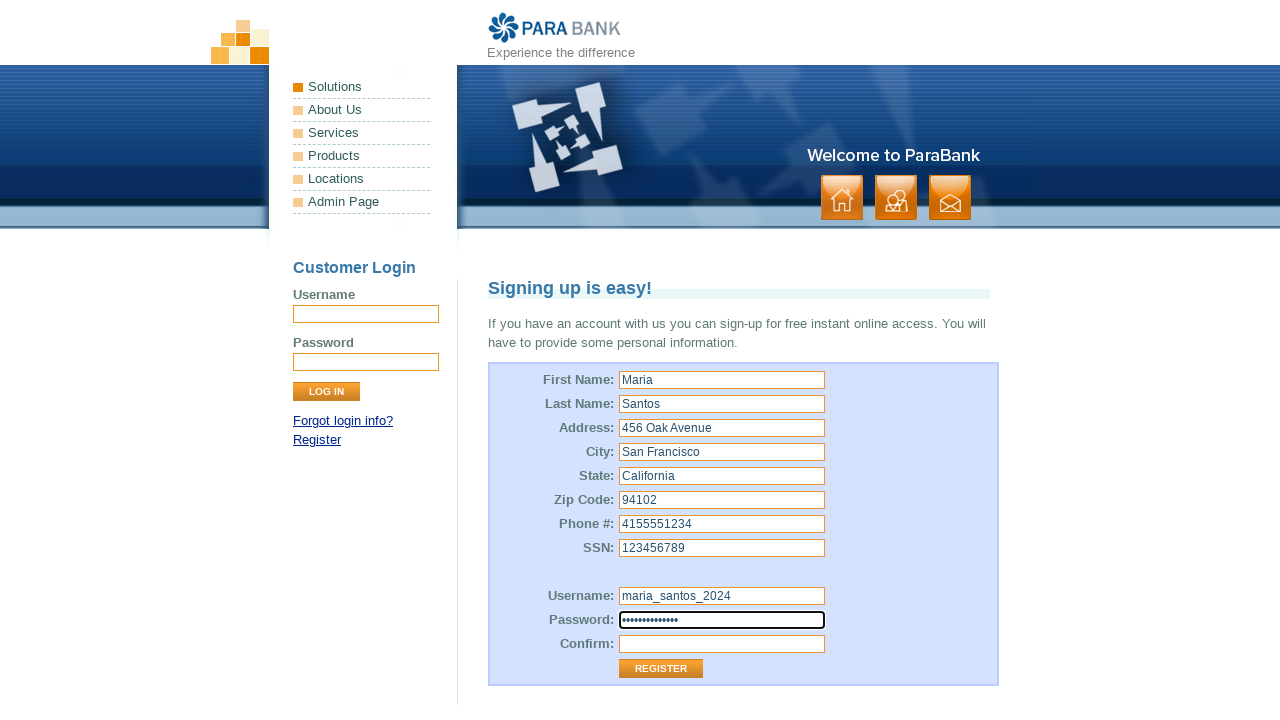

Filled password confirmation field with 'SecurePass#456' on #repeatedPassword
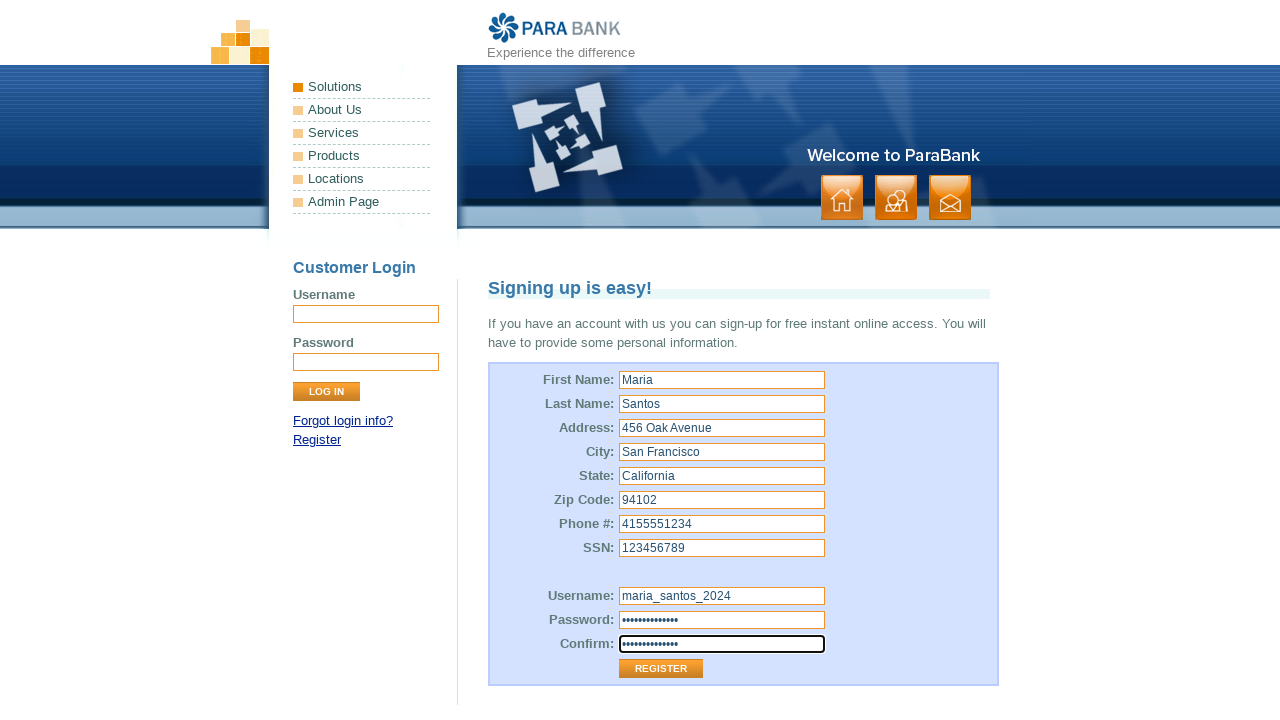

Clicked Register button to submit the registration form at (661, 669) on input.button[value='Register']
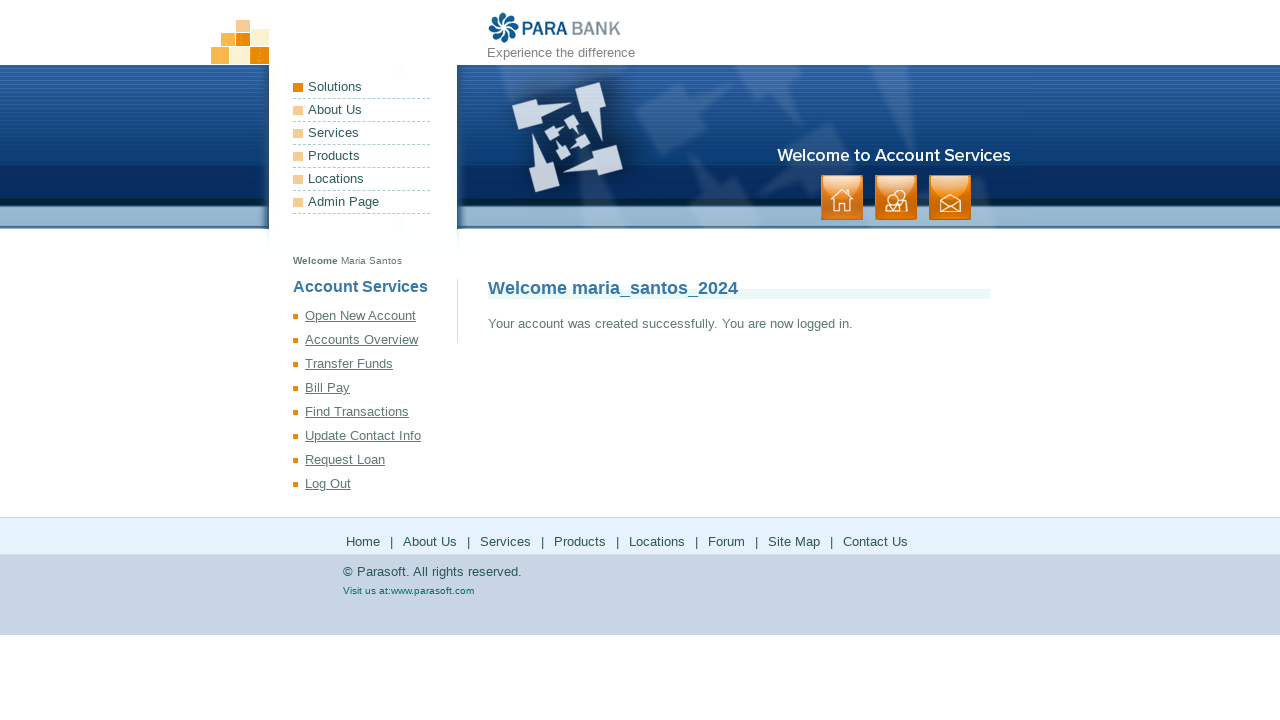

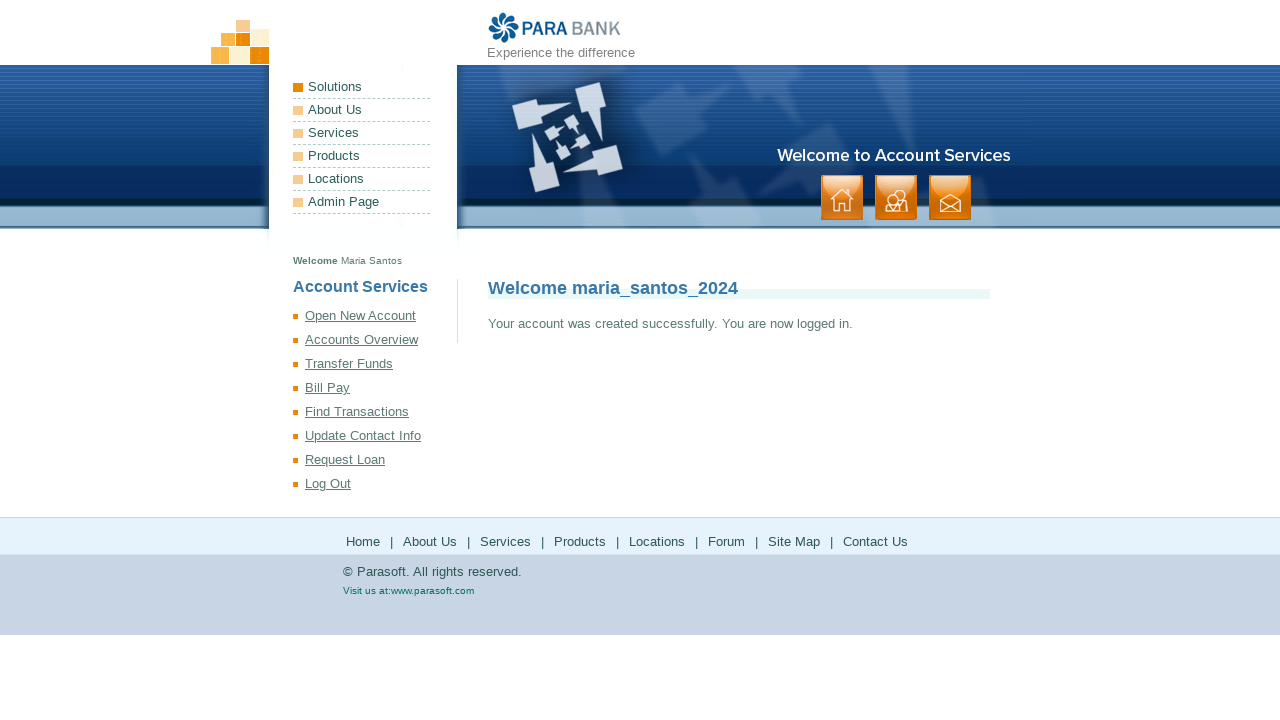